Clicks the green success button multiple times and verifies the text is one of the expected values

Starting URL: https://the-internet.herokuapp.com/challenging_dom

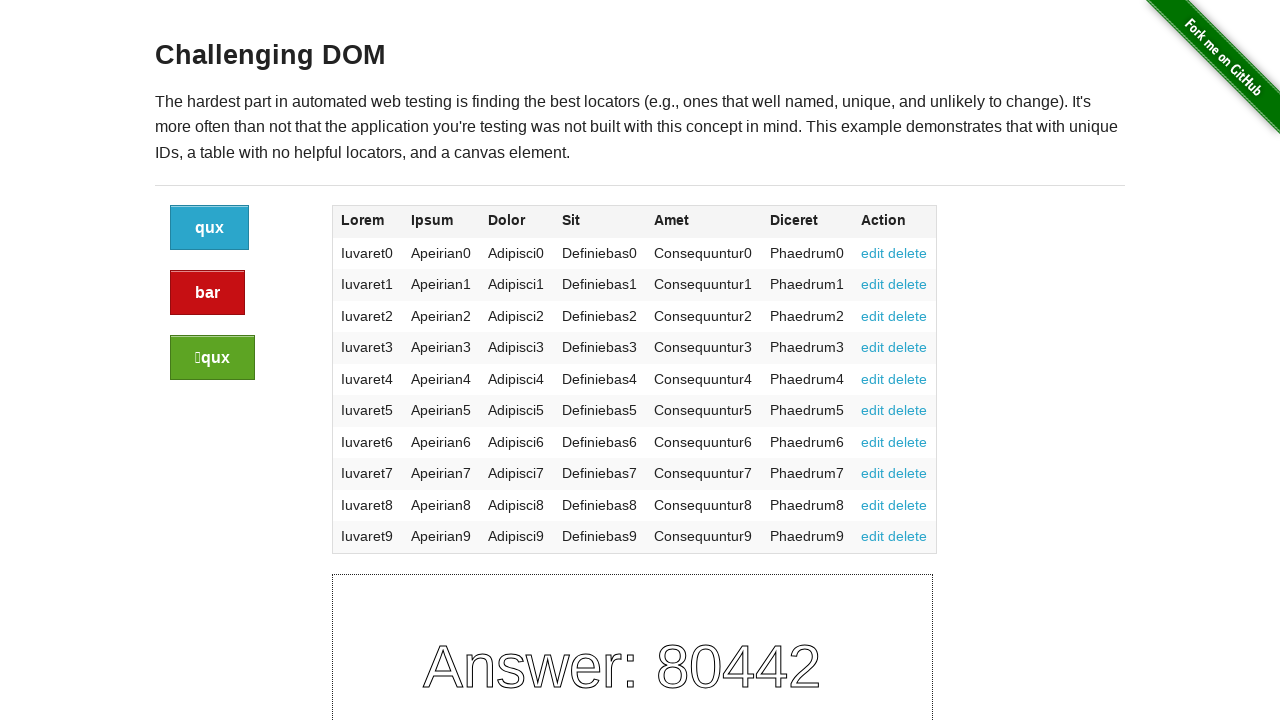

Navigated to challenging_dom page
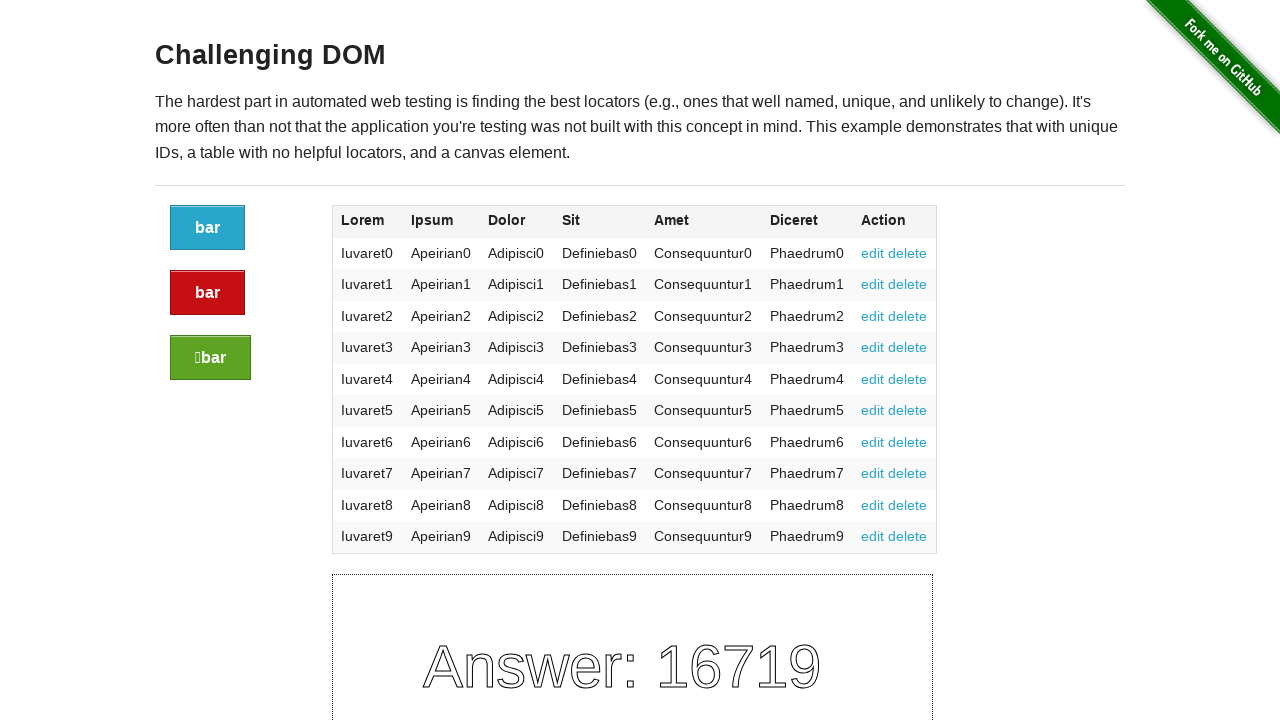

Located green success button
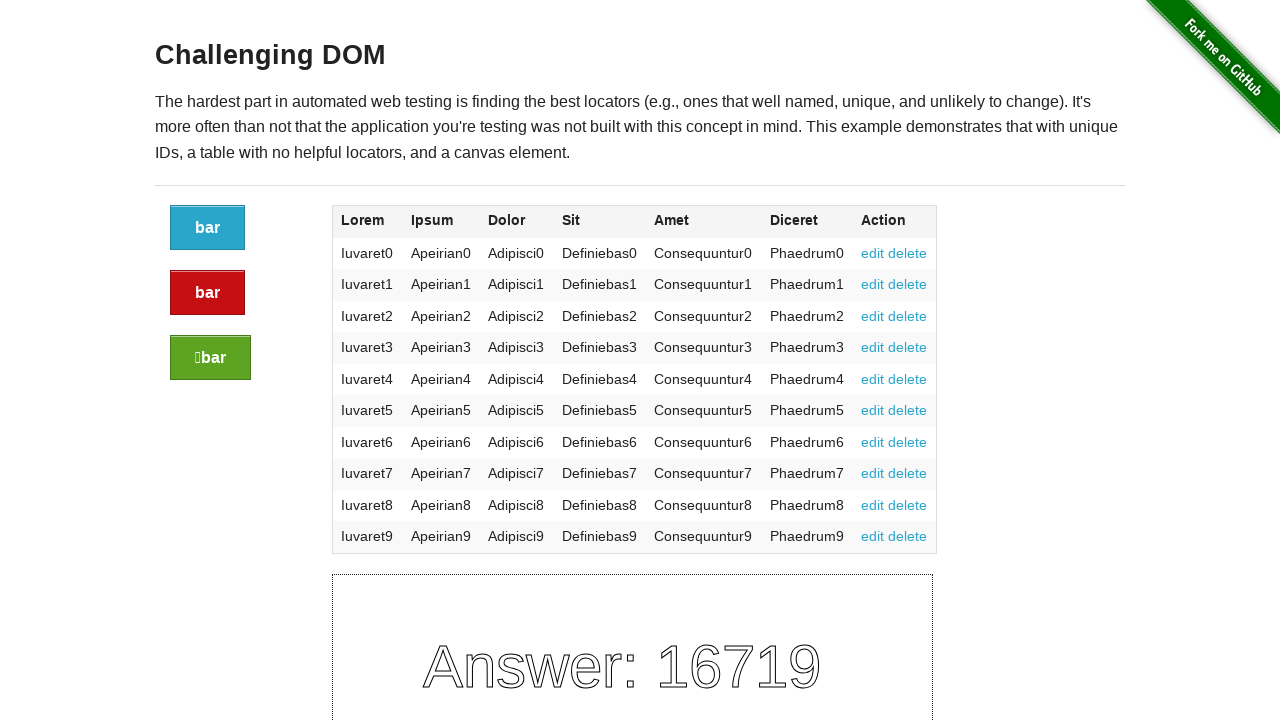

Retrieved green button text: 'bar'
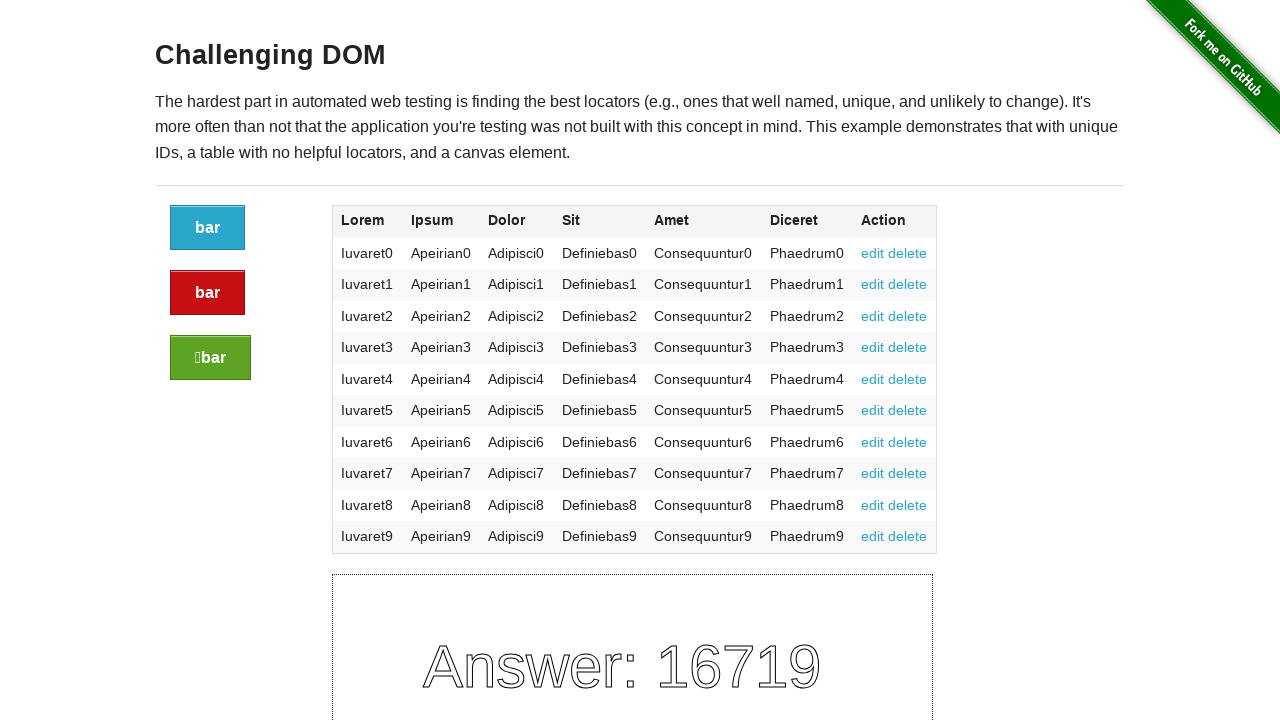

Verified button text 'bar' is one of expected values (bar, foo, baz, qux)
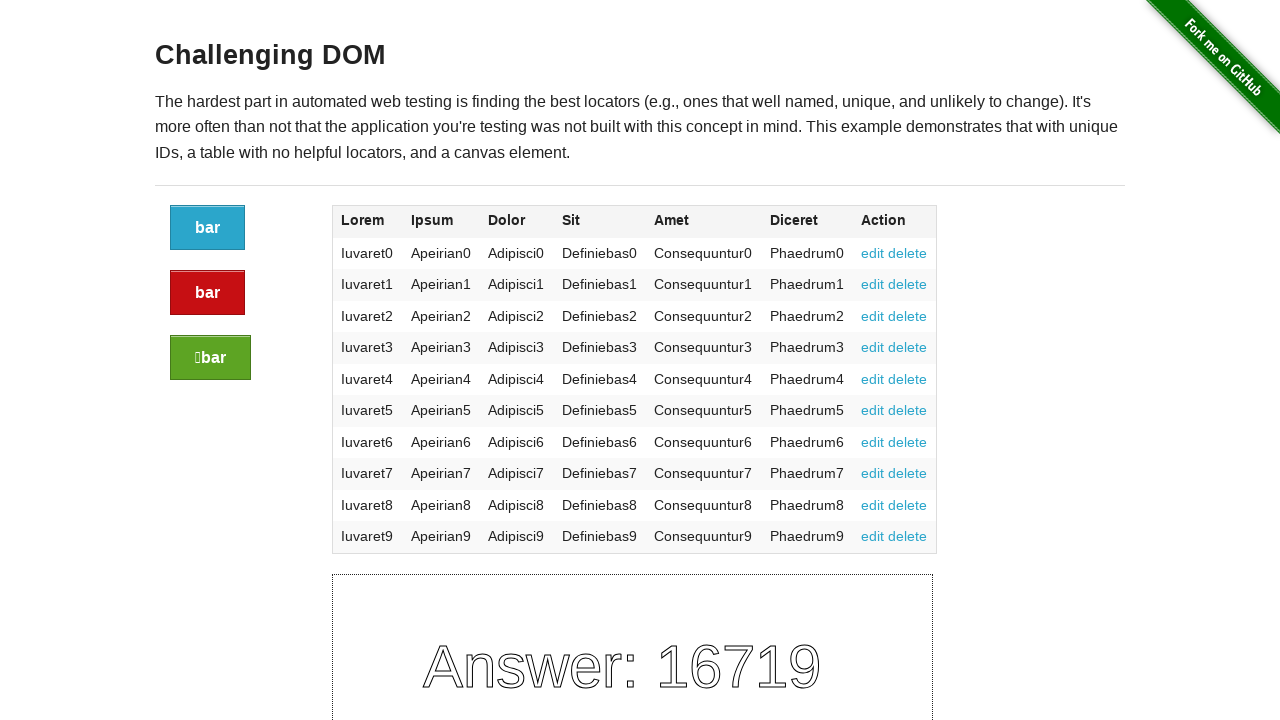

Clicked green success button at (210, 358) on .button.success
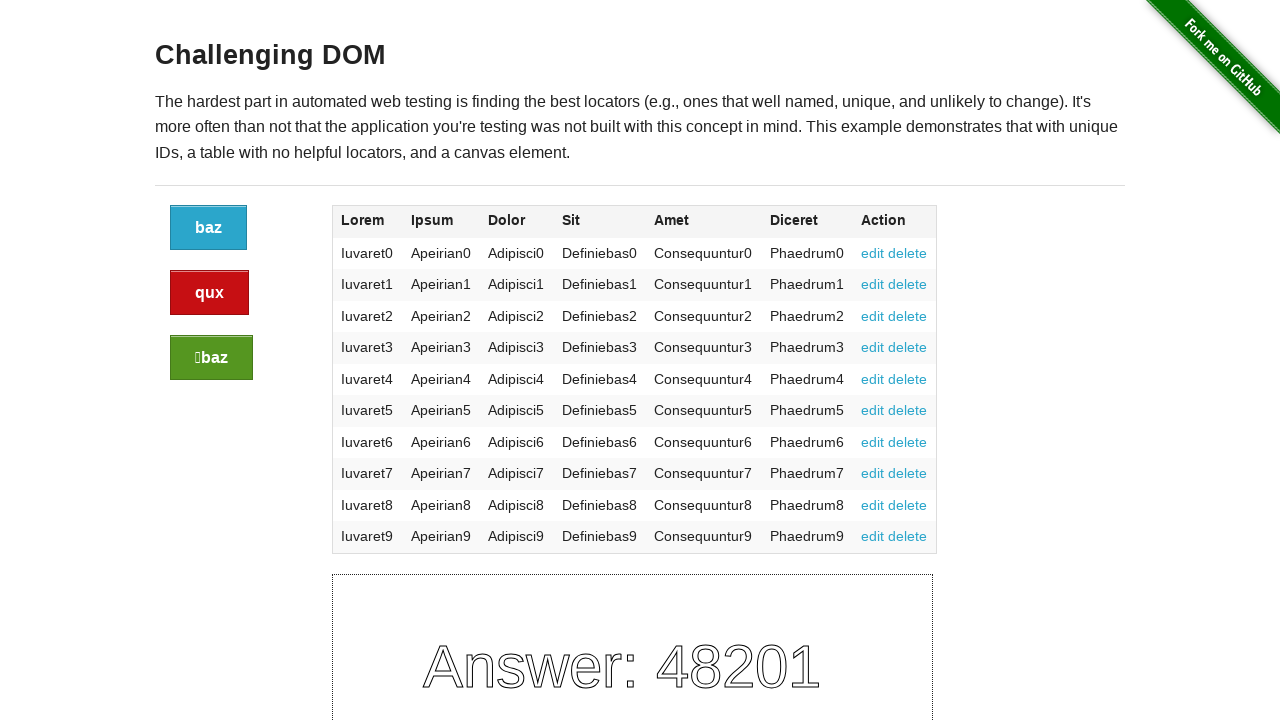

Retrieved green button text: 'baz'
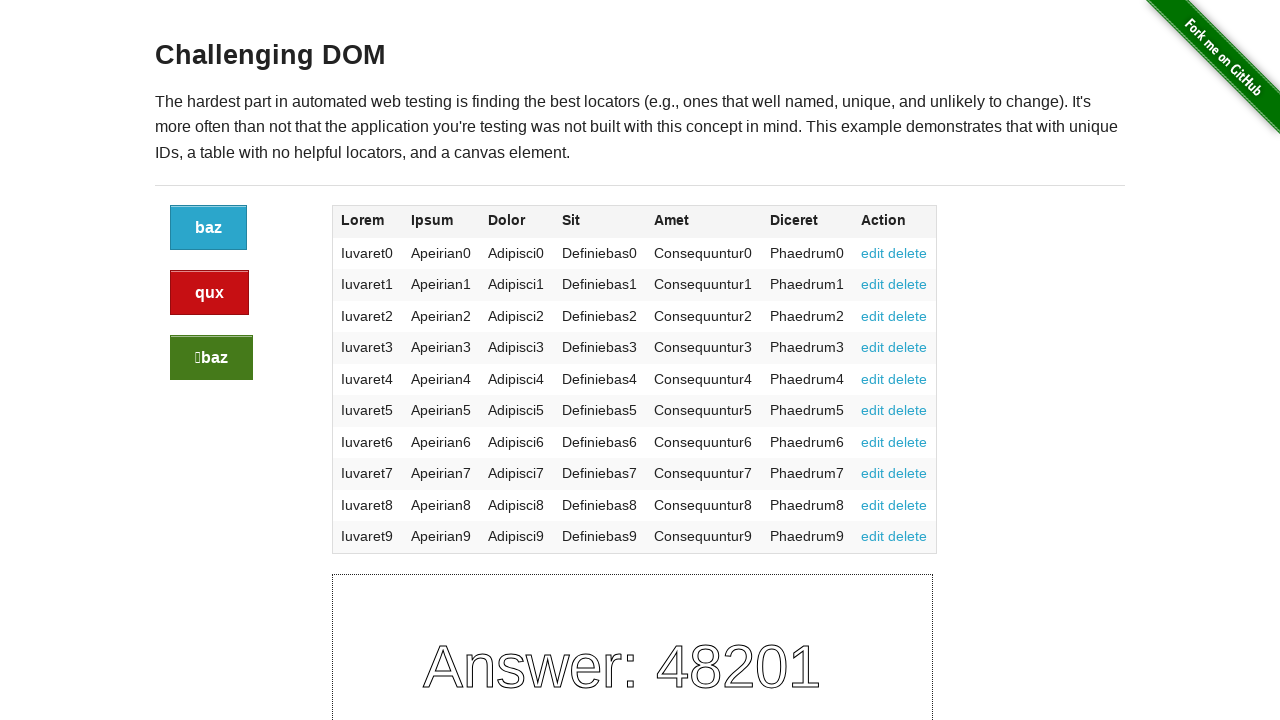

Verified button text 'baz' is one of expected values (bar, foo, baz, qux)
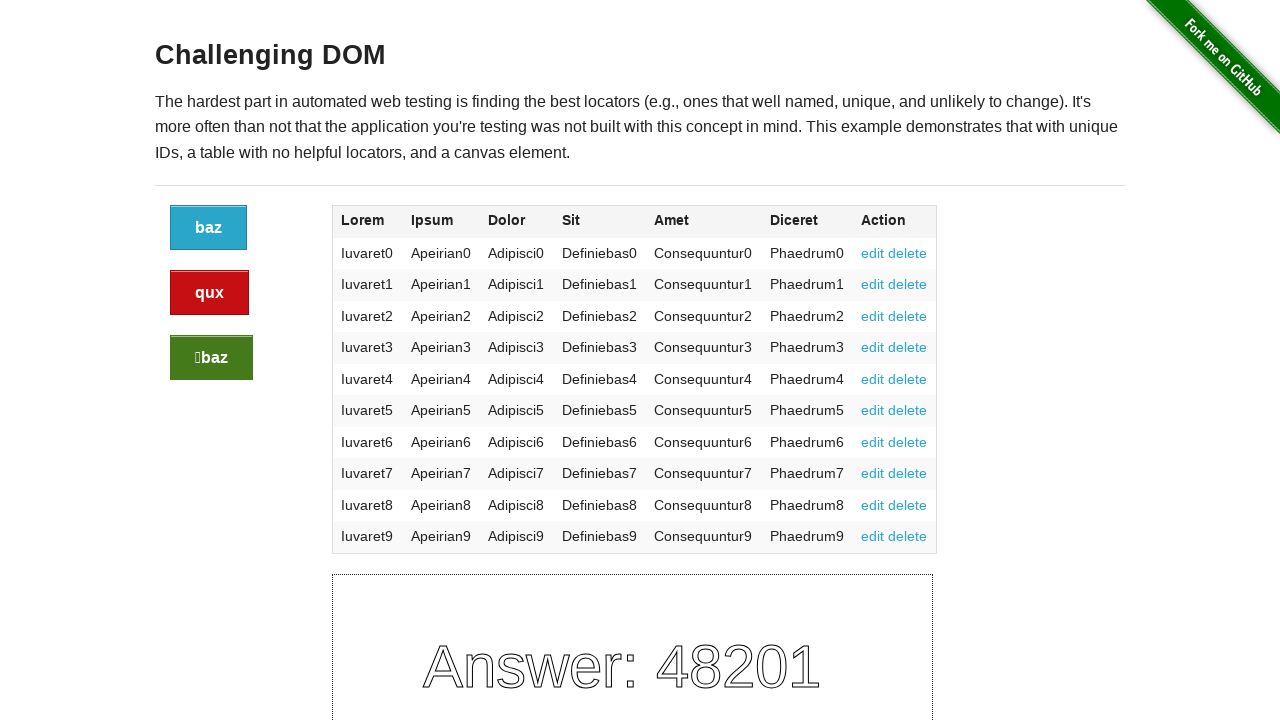

Clicked green success button at (212, 358) on .button.success
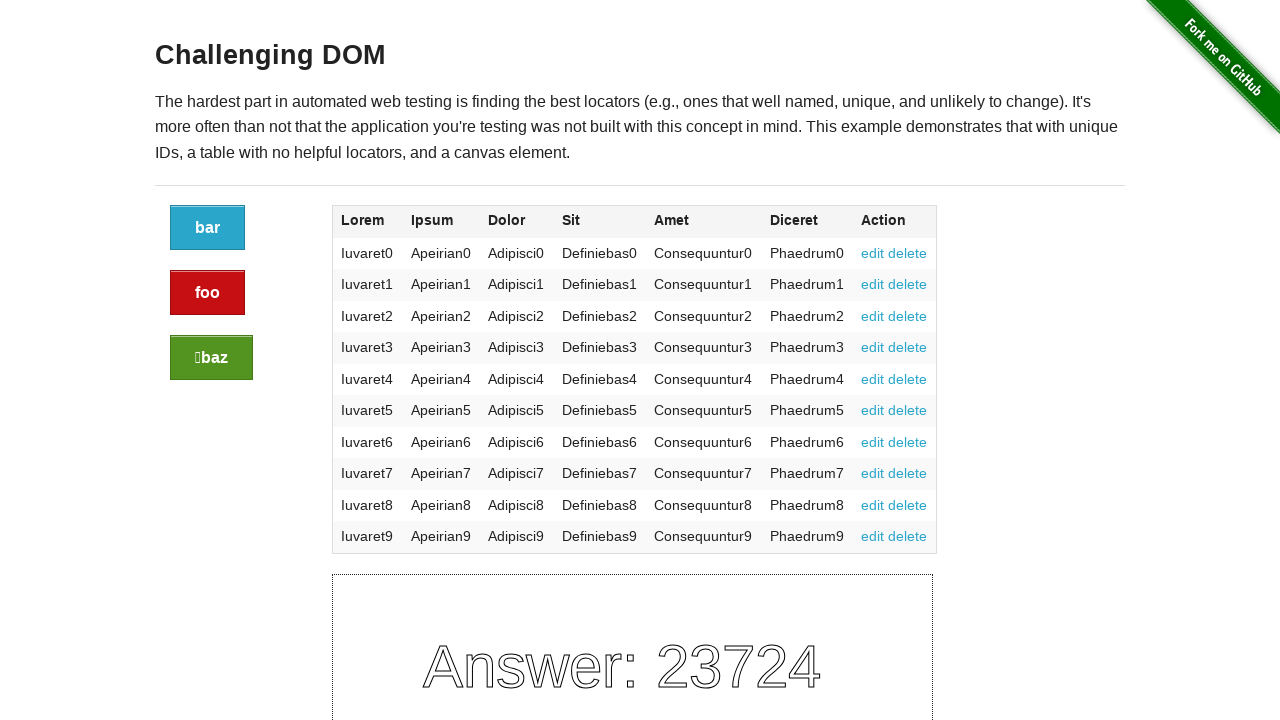

Retrieved green button text: 'baz'
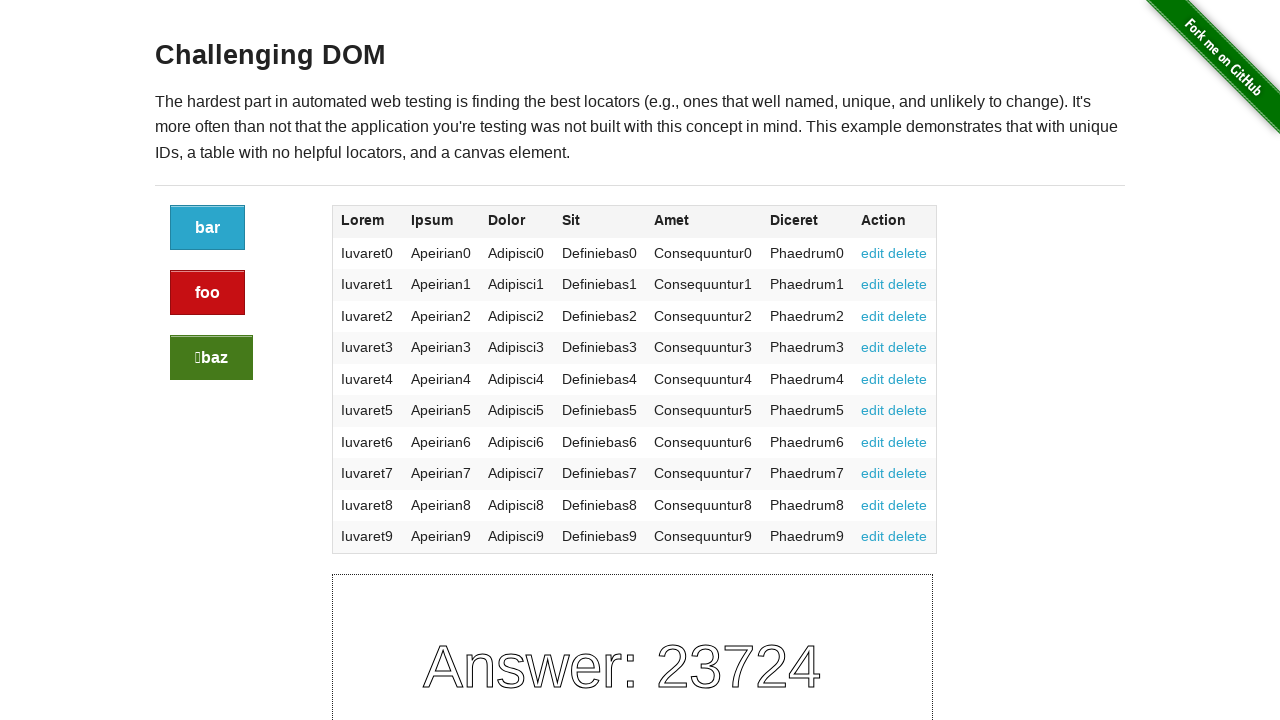

Verified button text 'baz' is one of expected values (bar, foo, baz, qux)
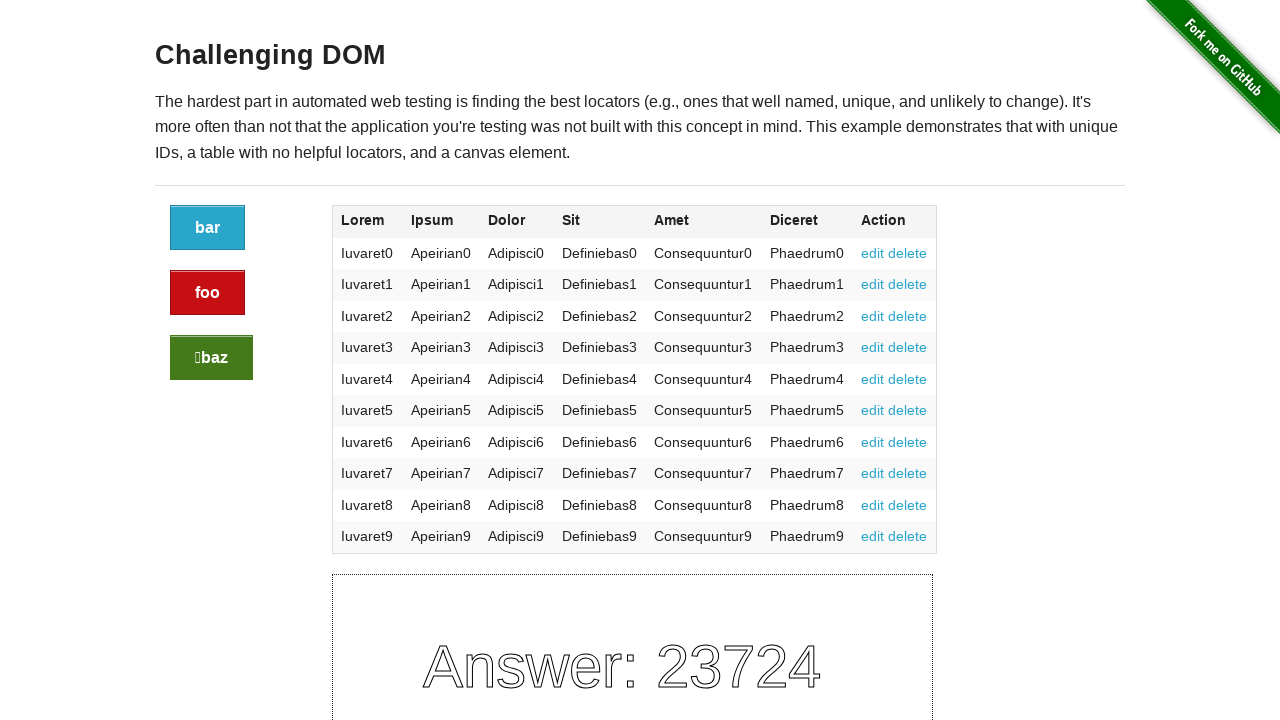

Clicked green success button at (212, 358) on .button.success
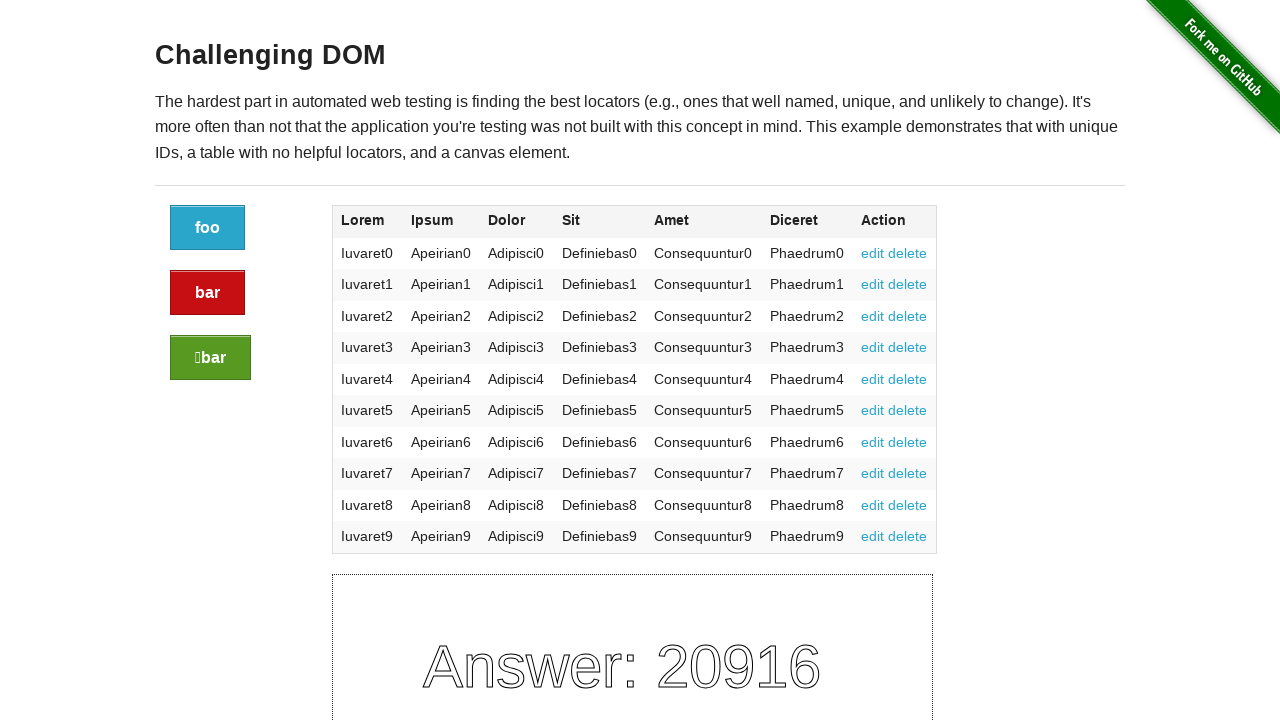

Retrieved green button text: 'bar'
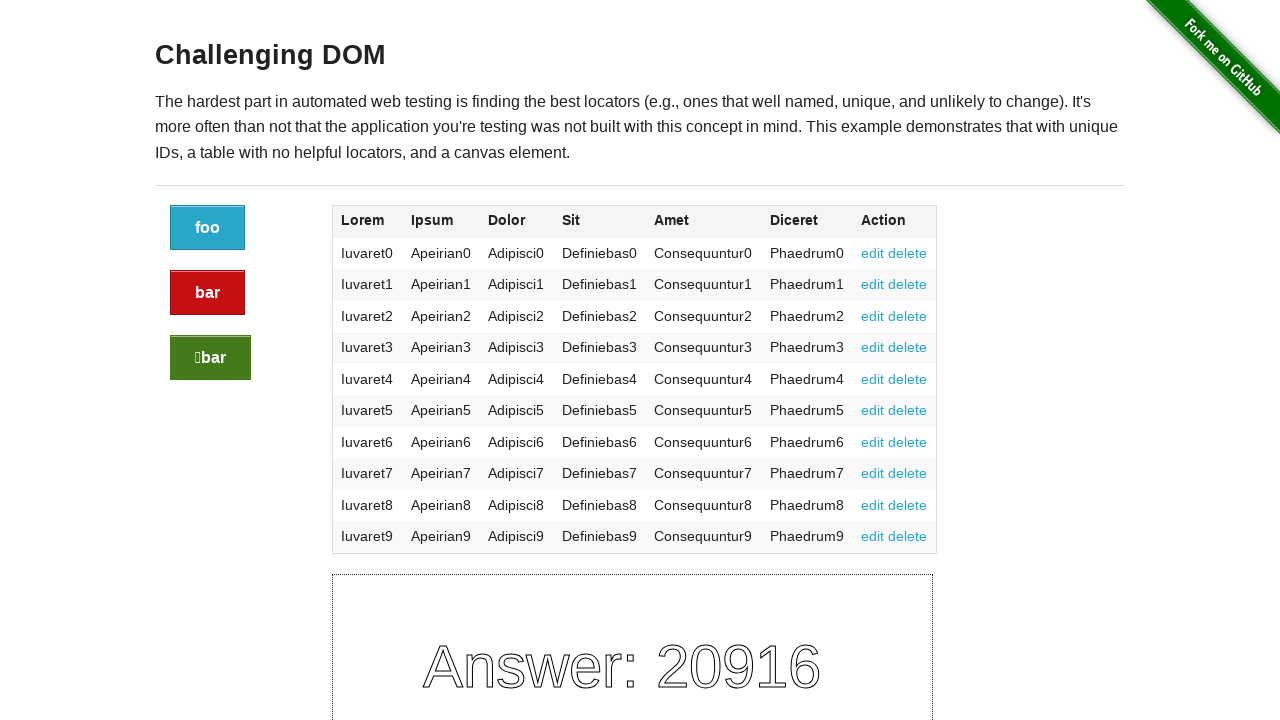

Verified button text 'bar' is one of expected values (bar, foo, baz, qux)
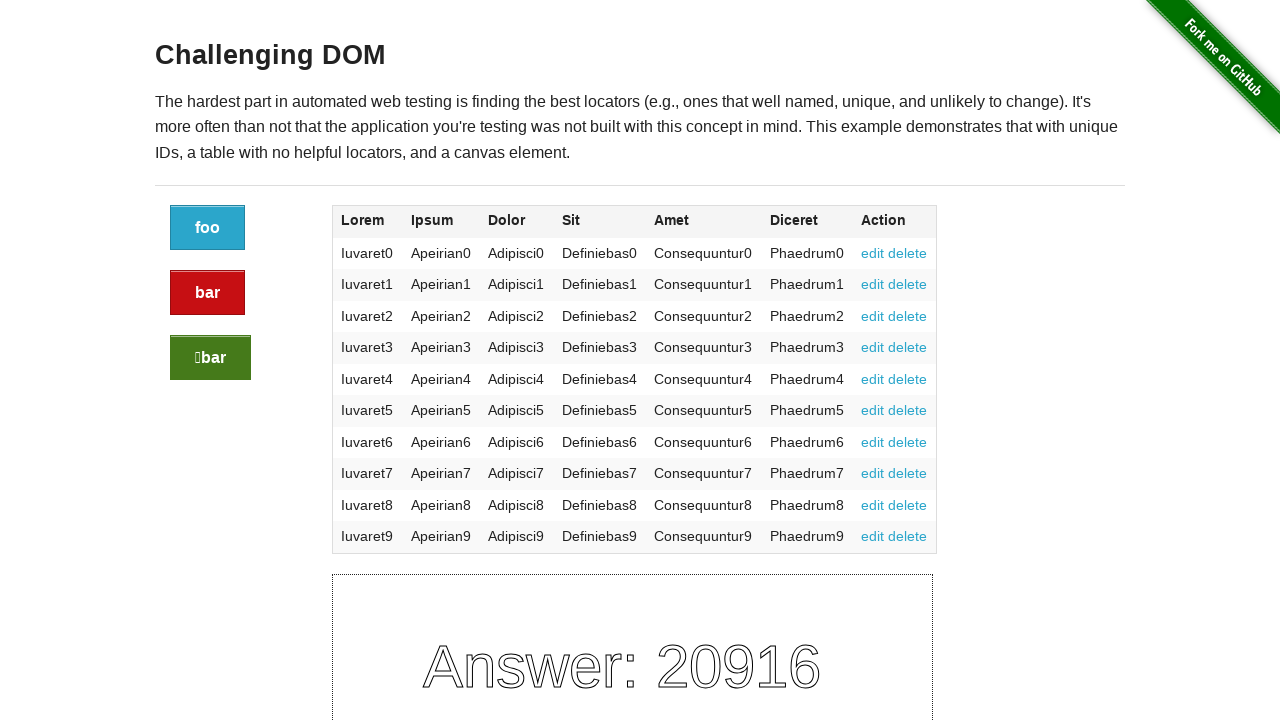

Clicked green success button at (210, 358) on .button.success
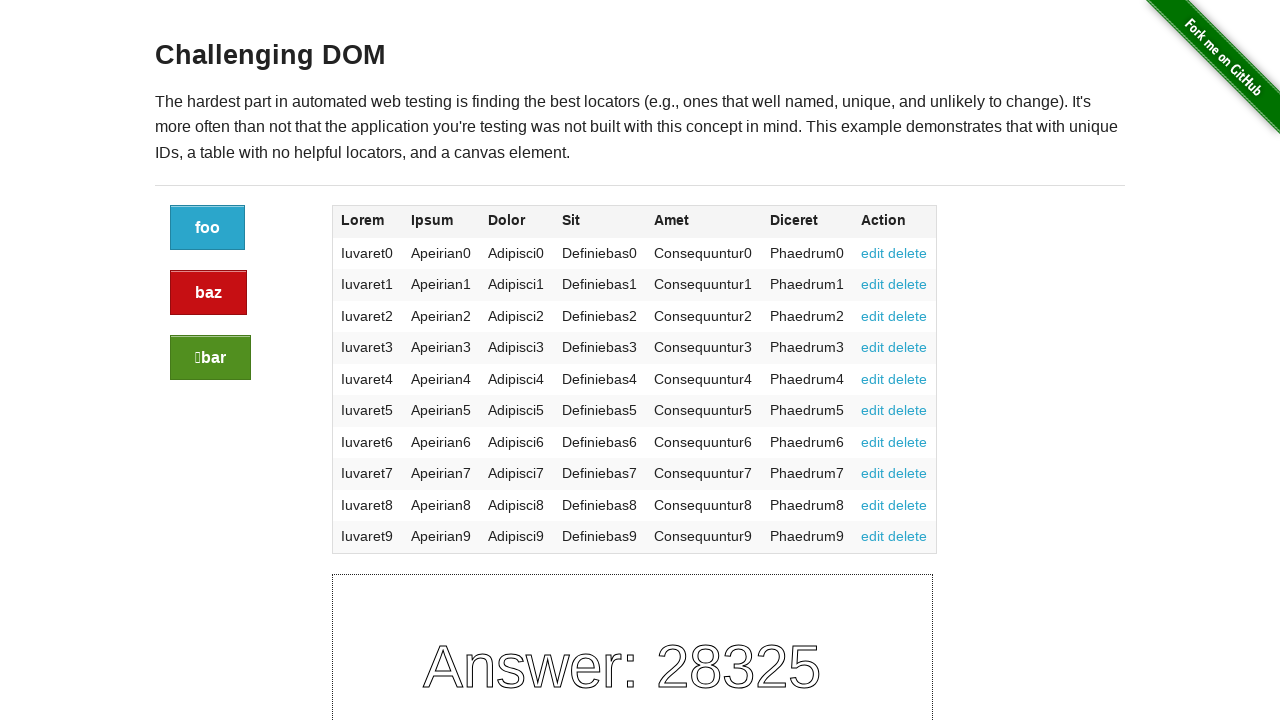

Retrieved green button text: 'bar'
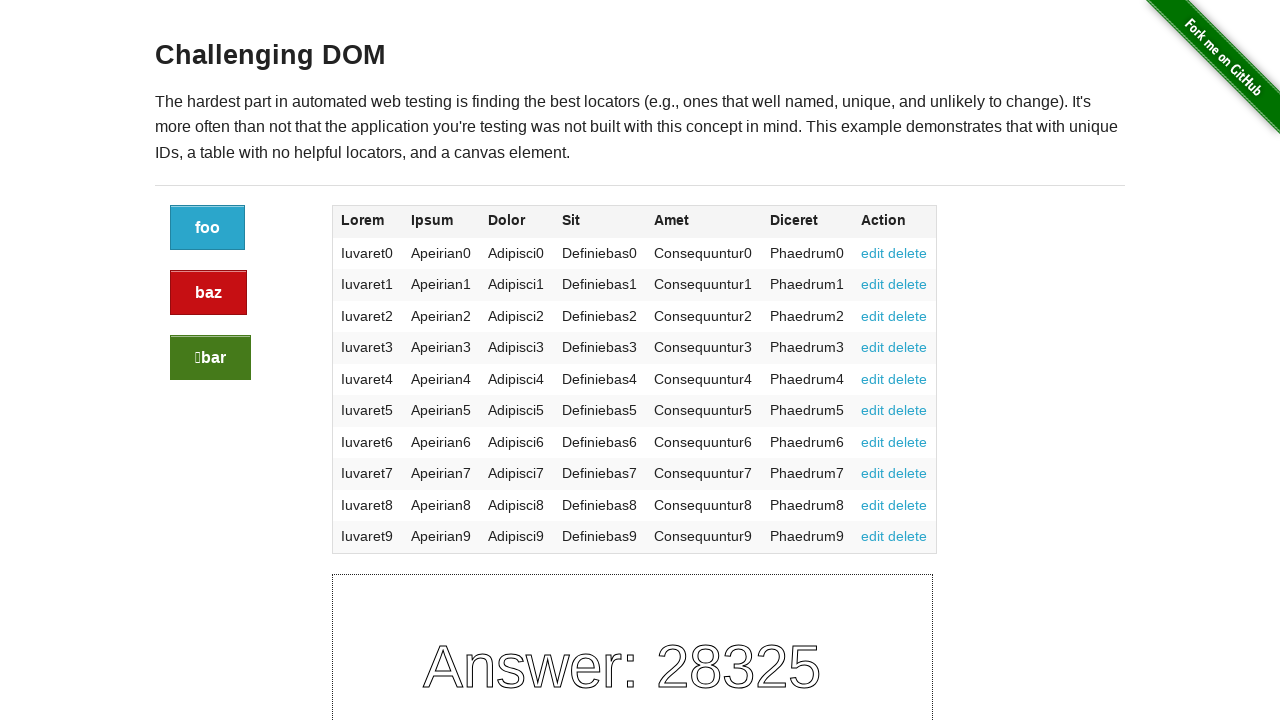

Verified button text 'bar' is one of expected values (bar, foo, baz, qux)
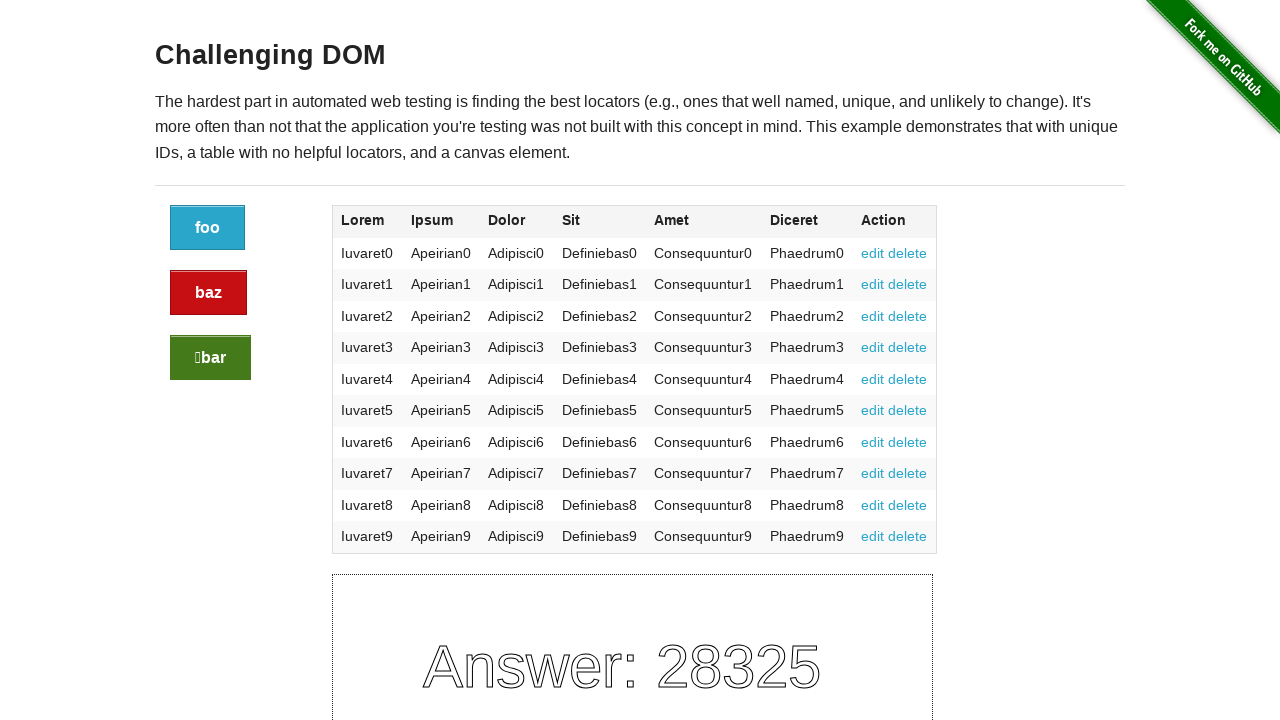

Clicked green success button at (210, 358) on .button.success
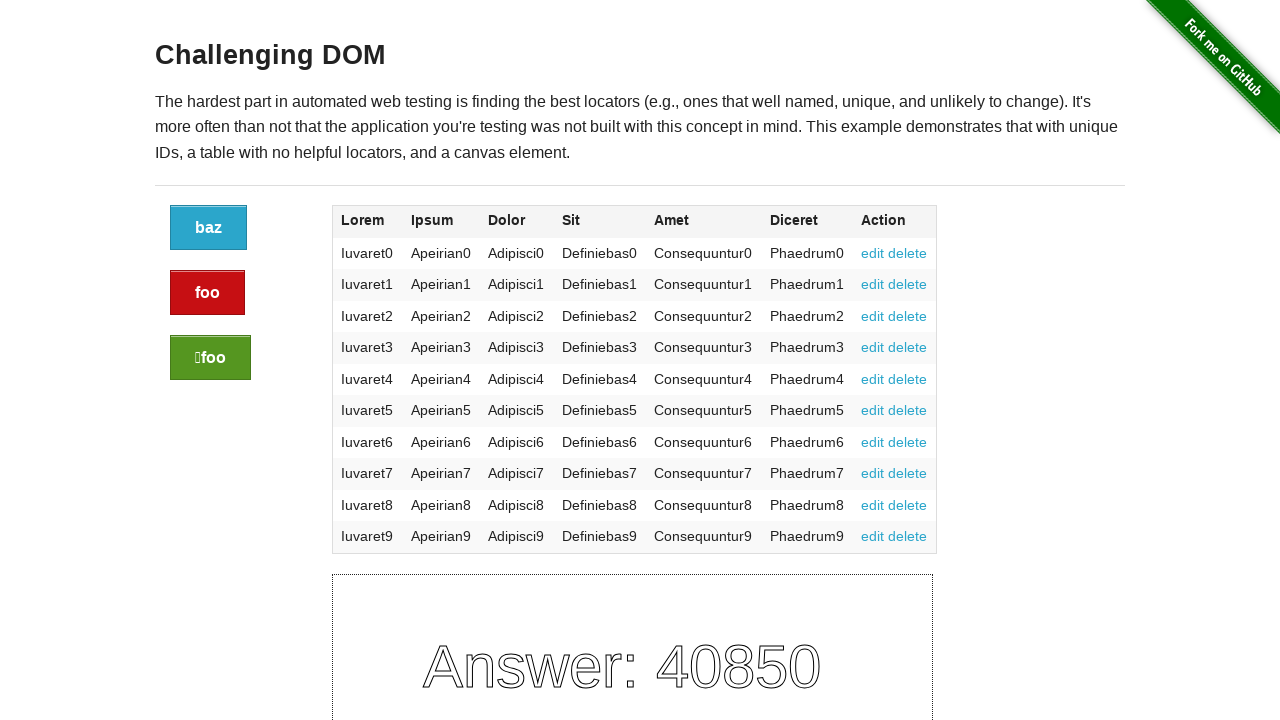

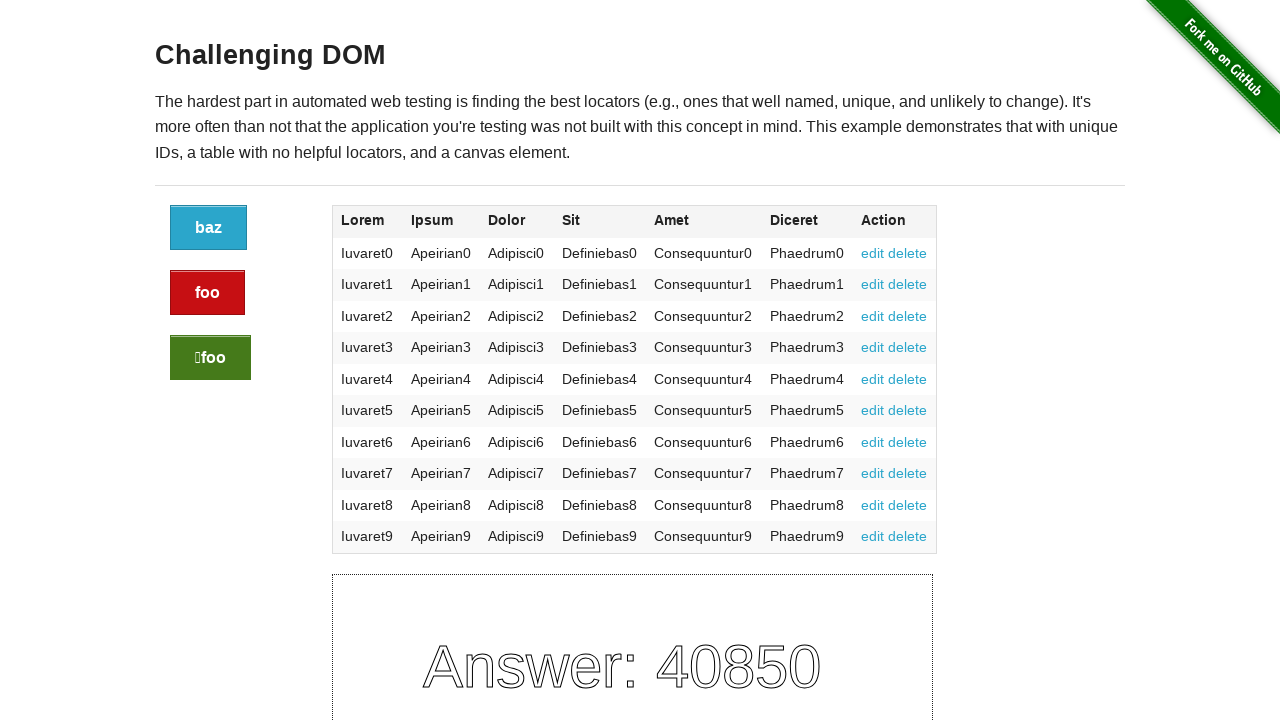